Tests dropdown selection functionality by navigating to the dropdown page and selecting an option by index

Starting URL: https://the-internet.herokuapp.com/

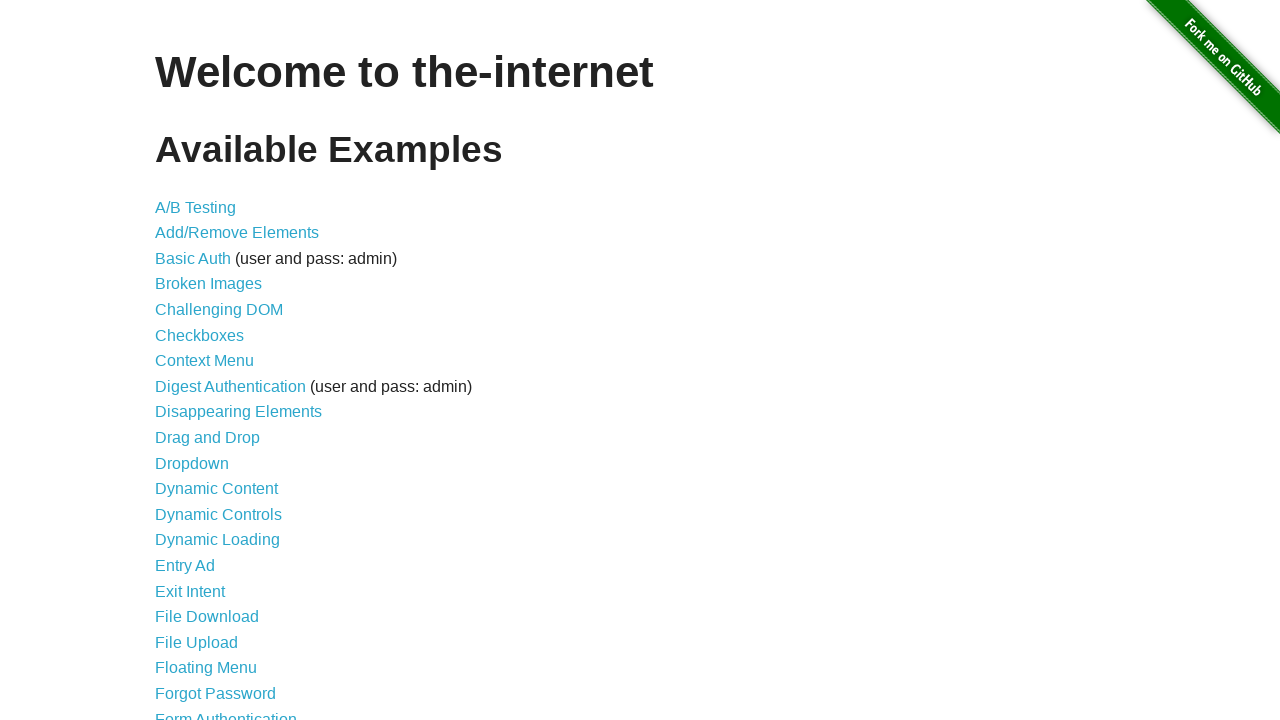

Clicked on Dropdown link to navigate to dropdown page at (192, 463) on xpath=//a[text()='Dropdown']
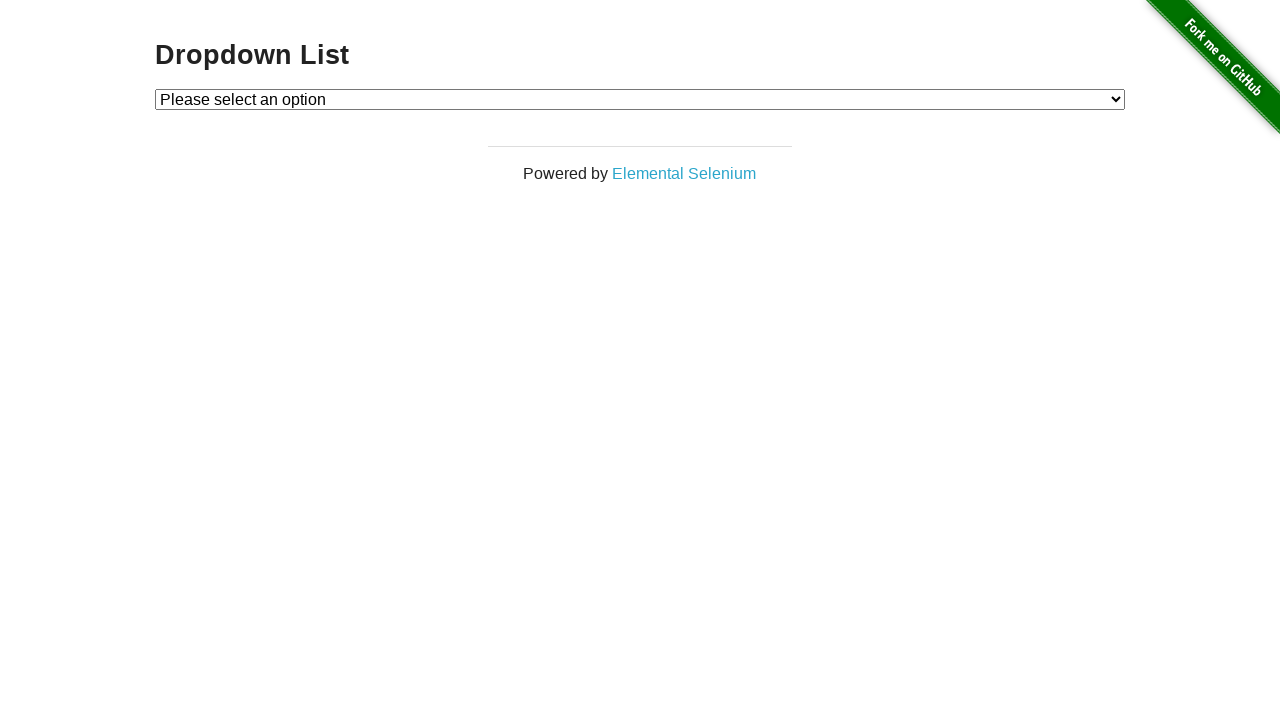

Located dropdown element with id 'dropdown'
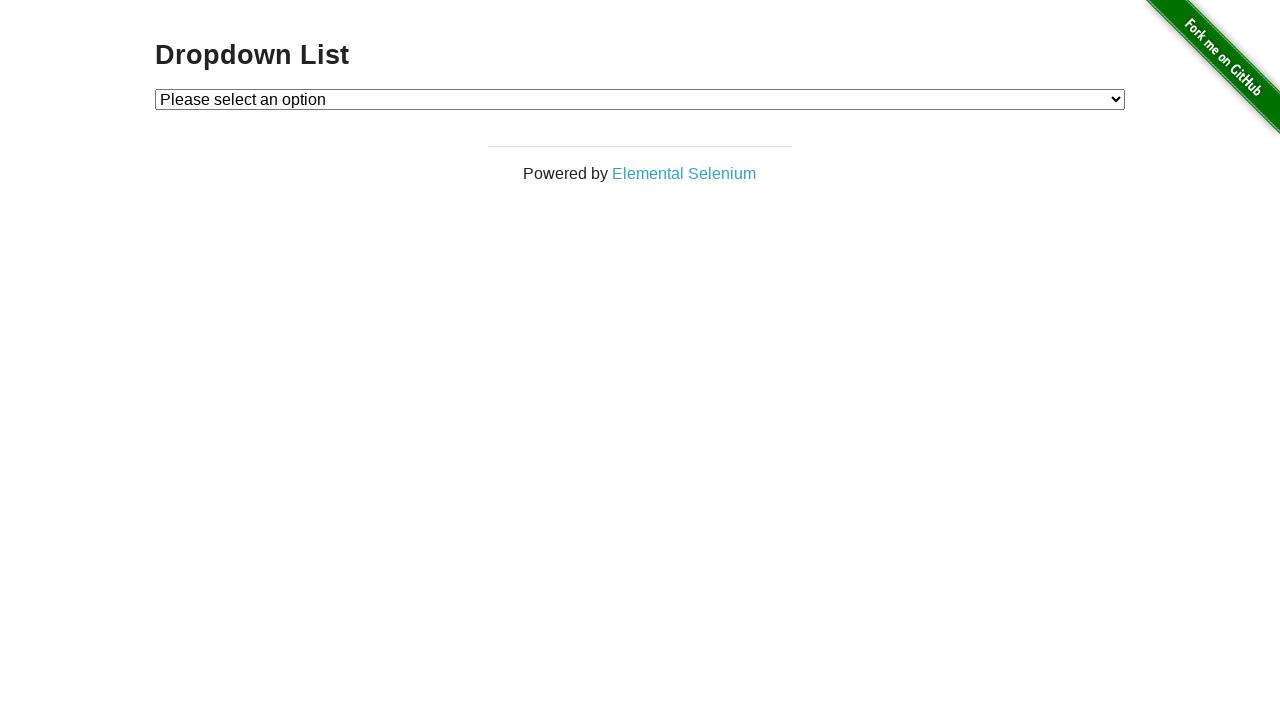

Selected option at index 2 from dropdown on #dropdown
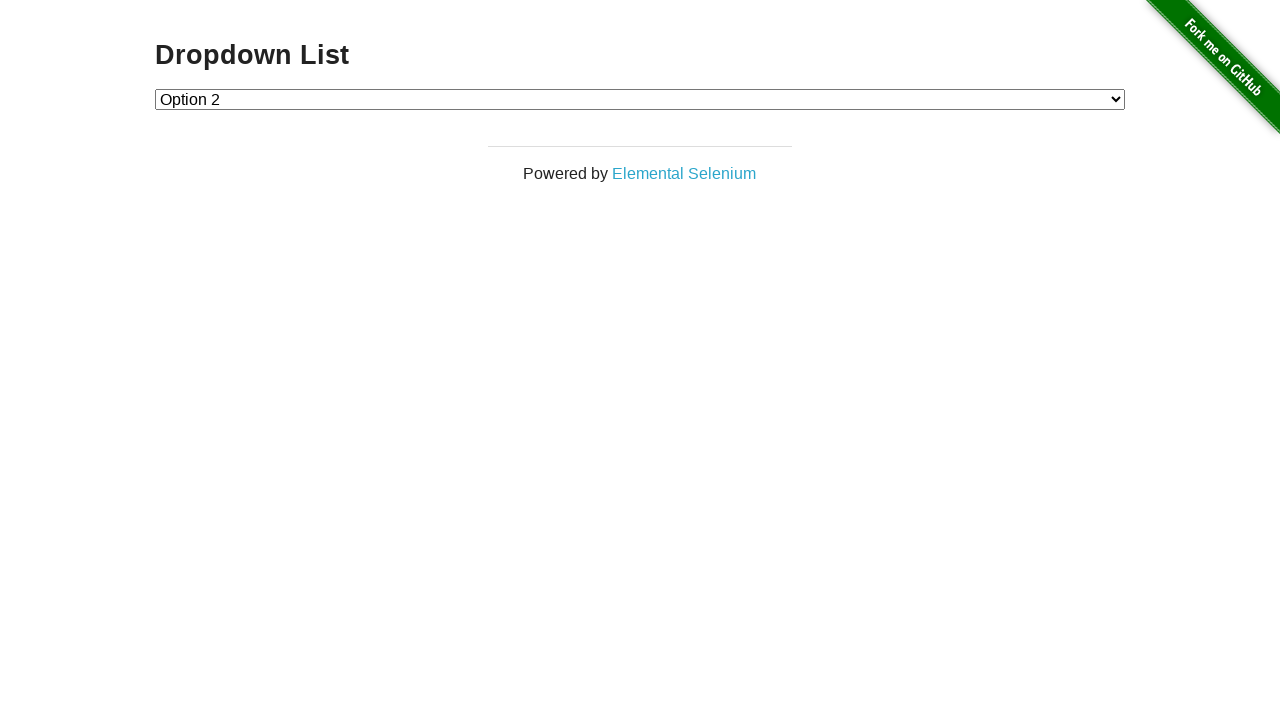

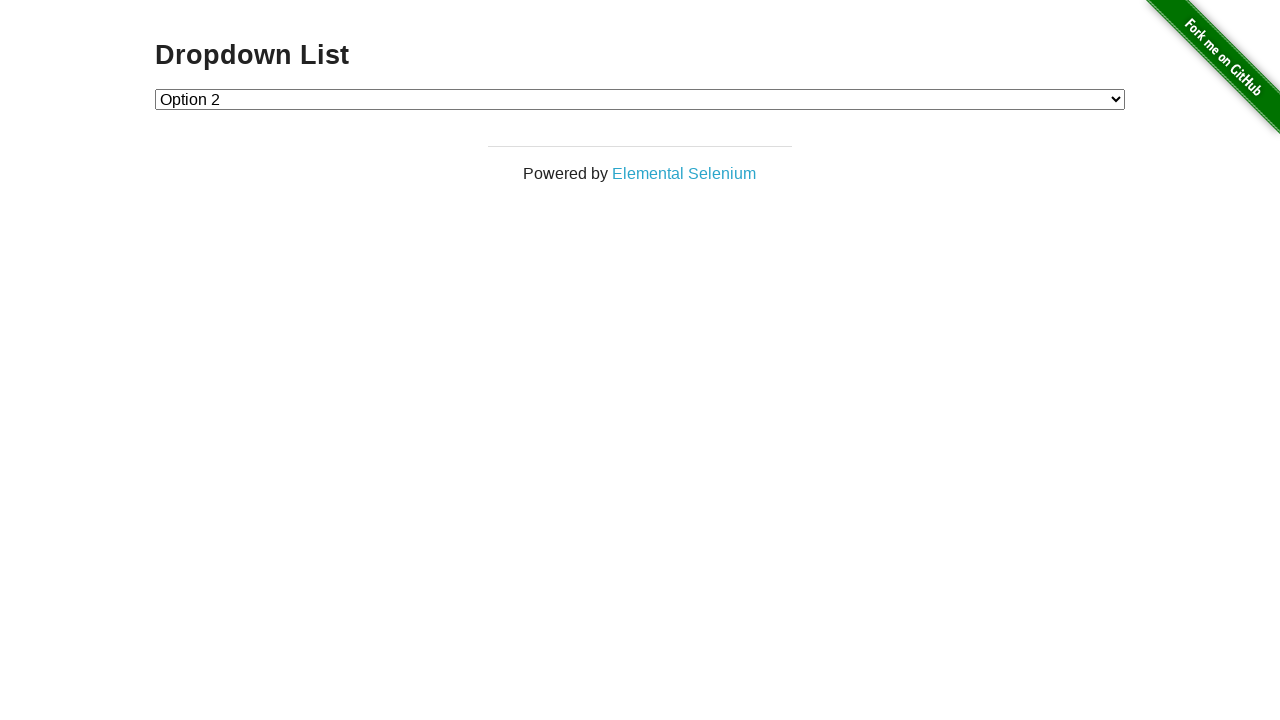